Tests file upload functionality by uploading multiple files and verifying they appear in the file list

Starting URL: https://davidwalsh.name/demo/multiple-file-upload.php

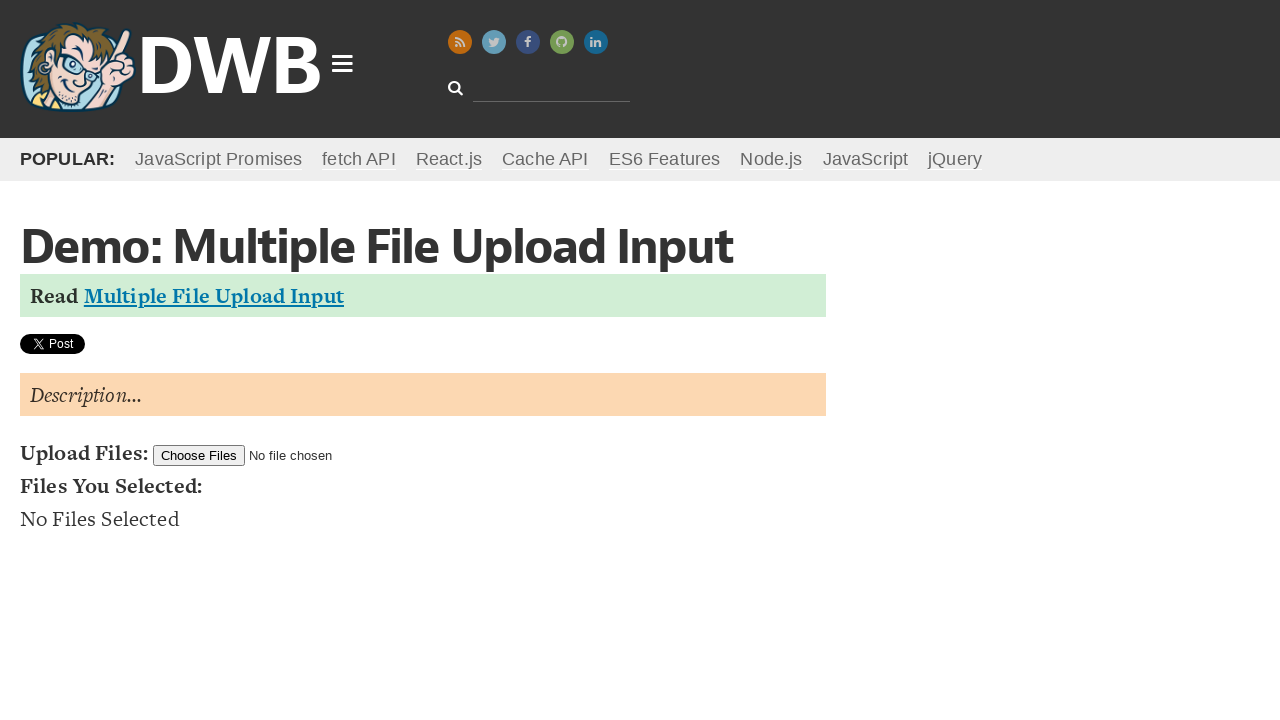

Created temporary test files for upload
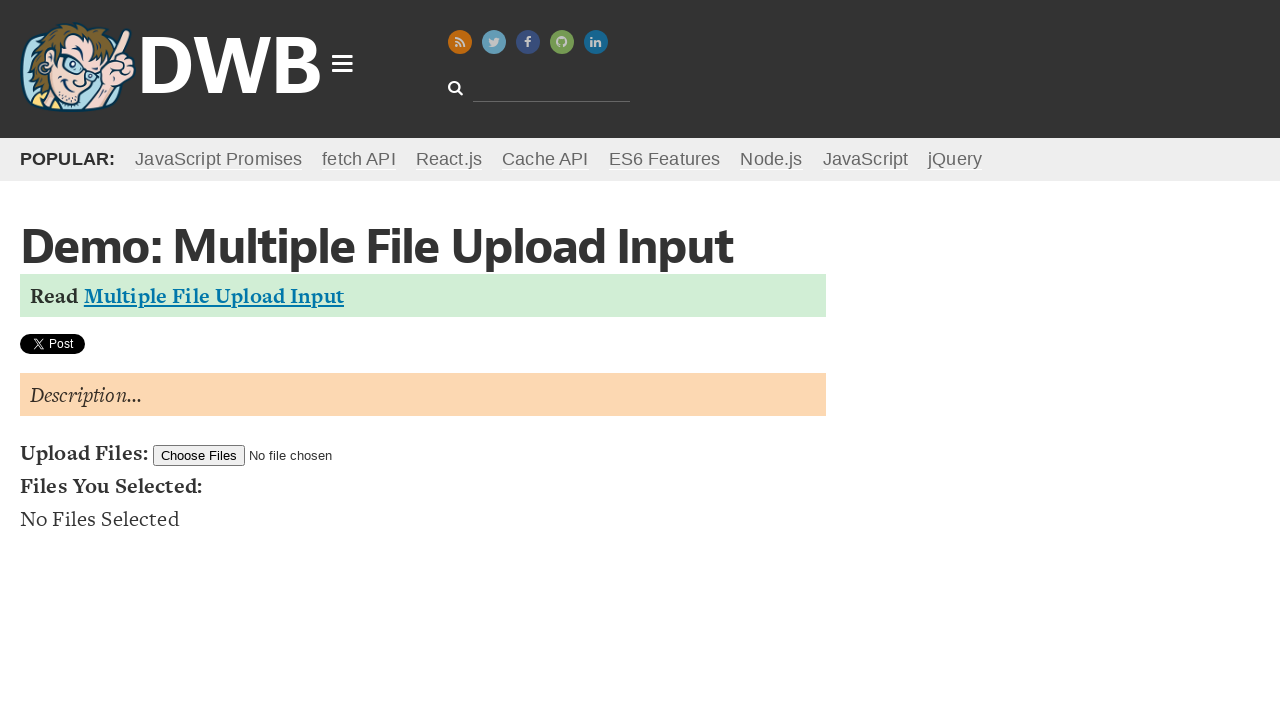

Set multiple files for upload to input#filesToUpload
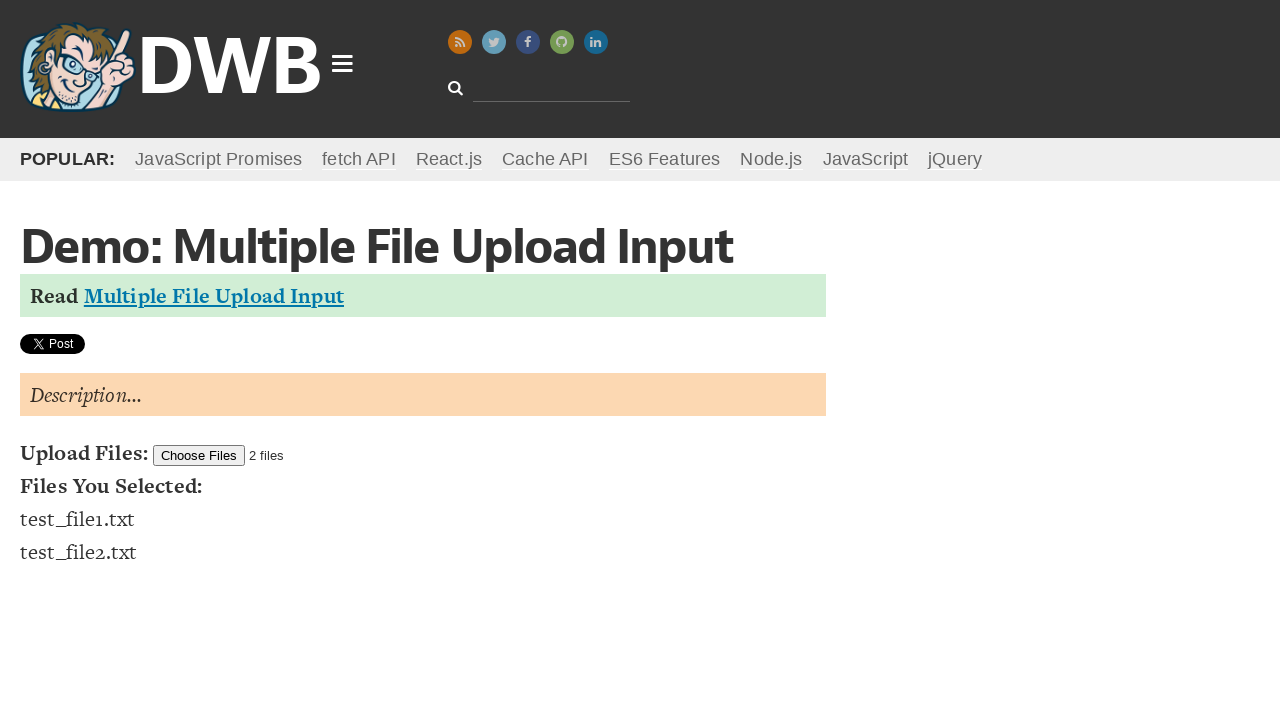

File list items appeared after upload
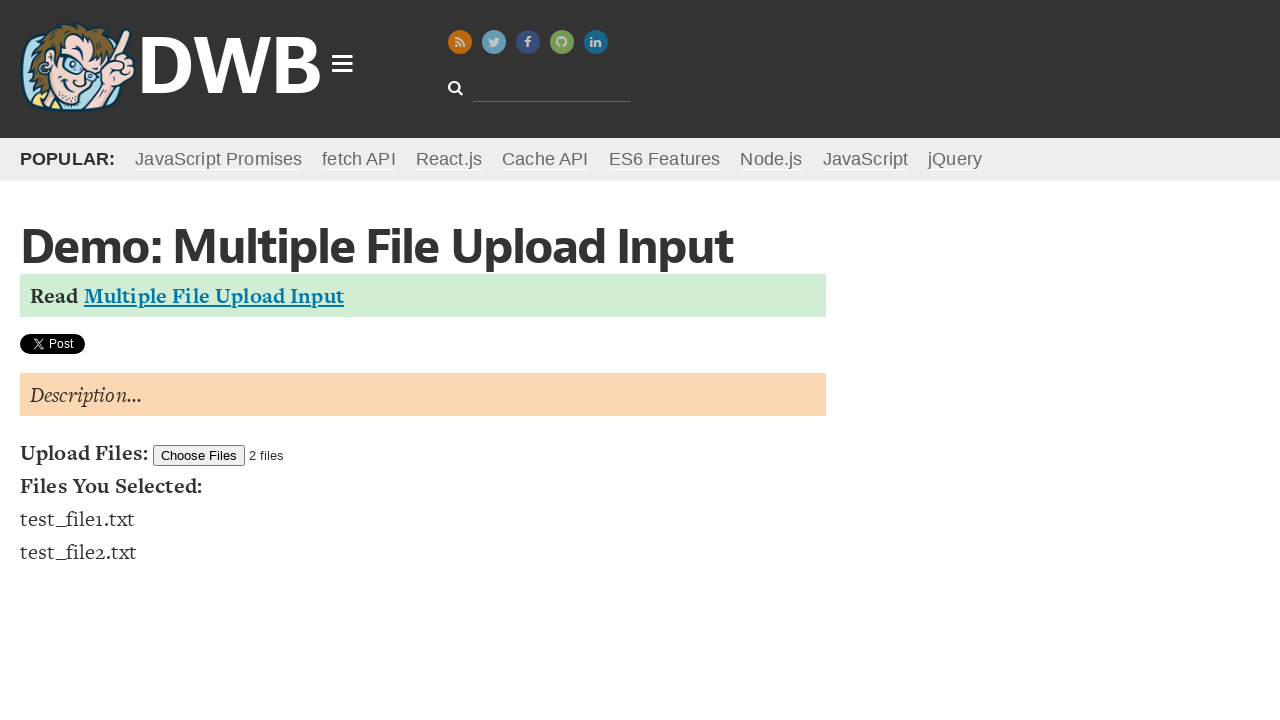

Counted 2 files in the upload list
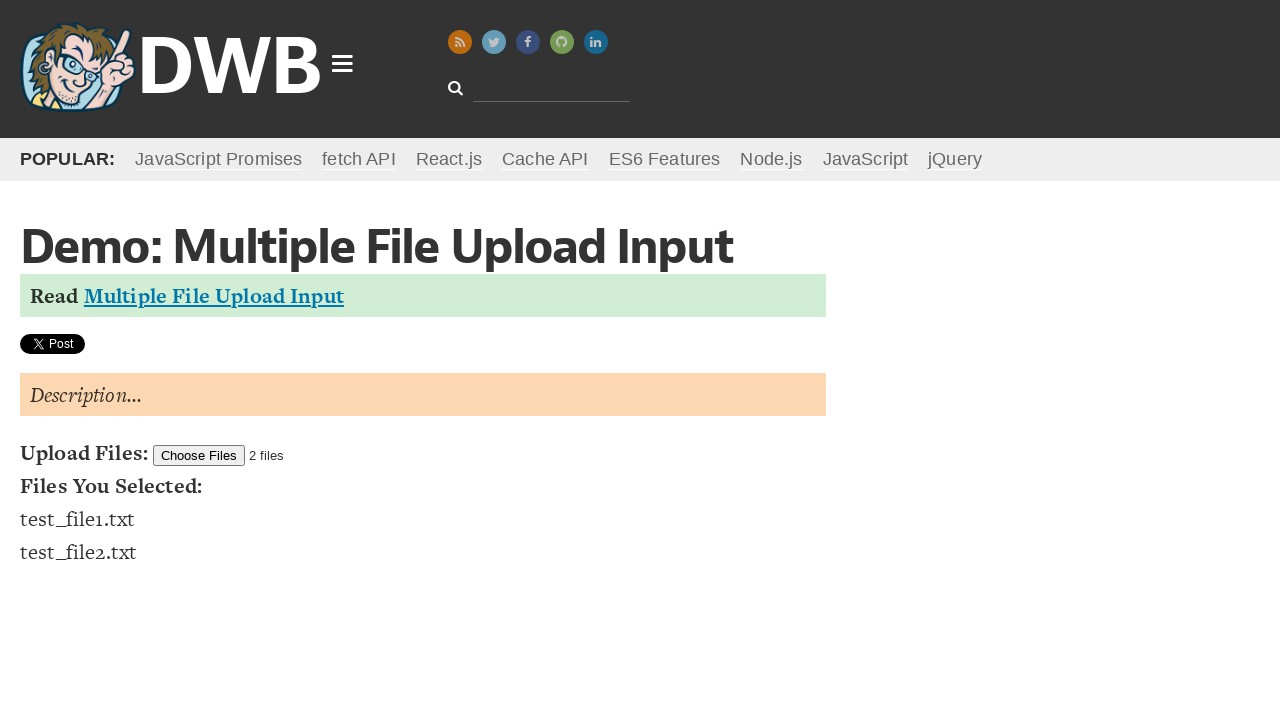

Assertion passed: exactly 2 files were uploaded
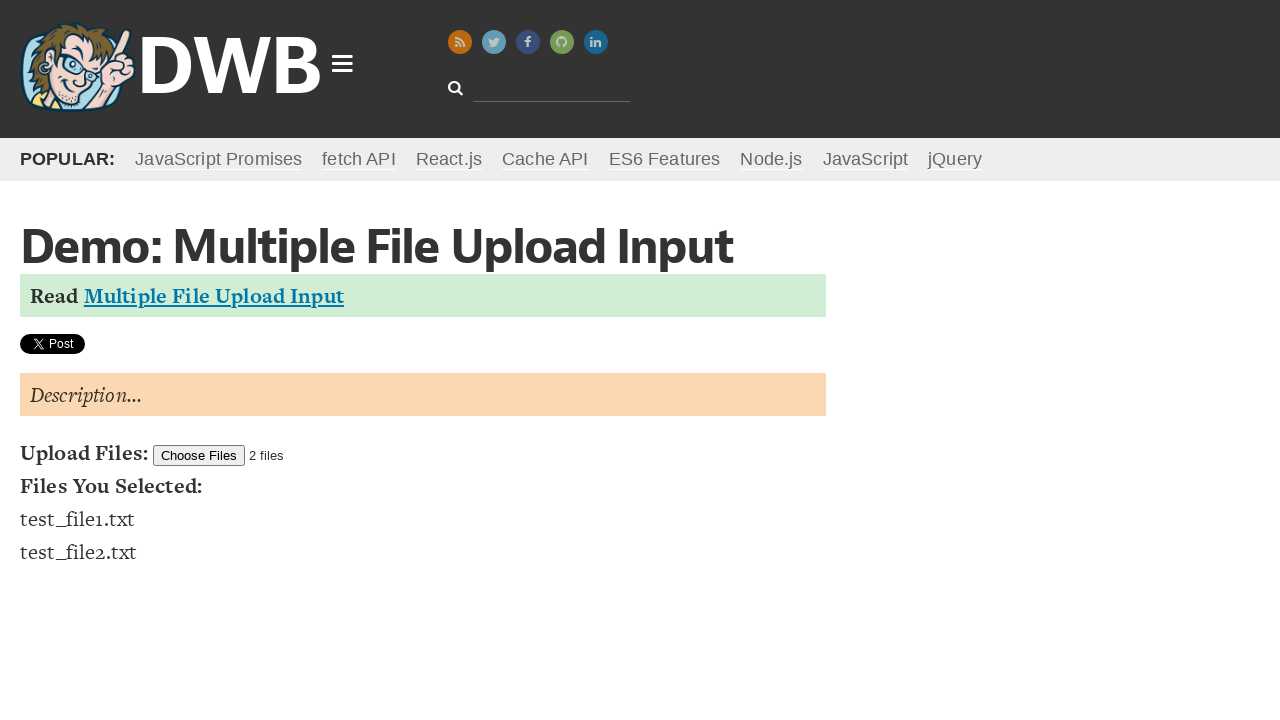

Retrieved first file name: test_file1.txt
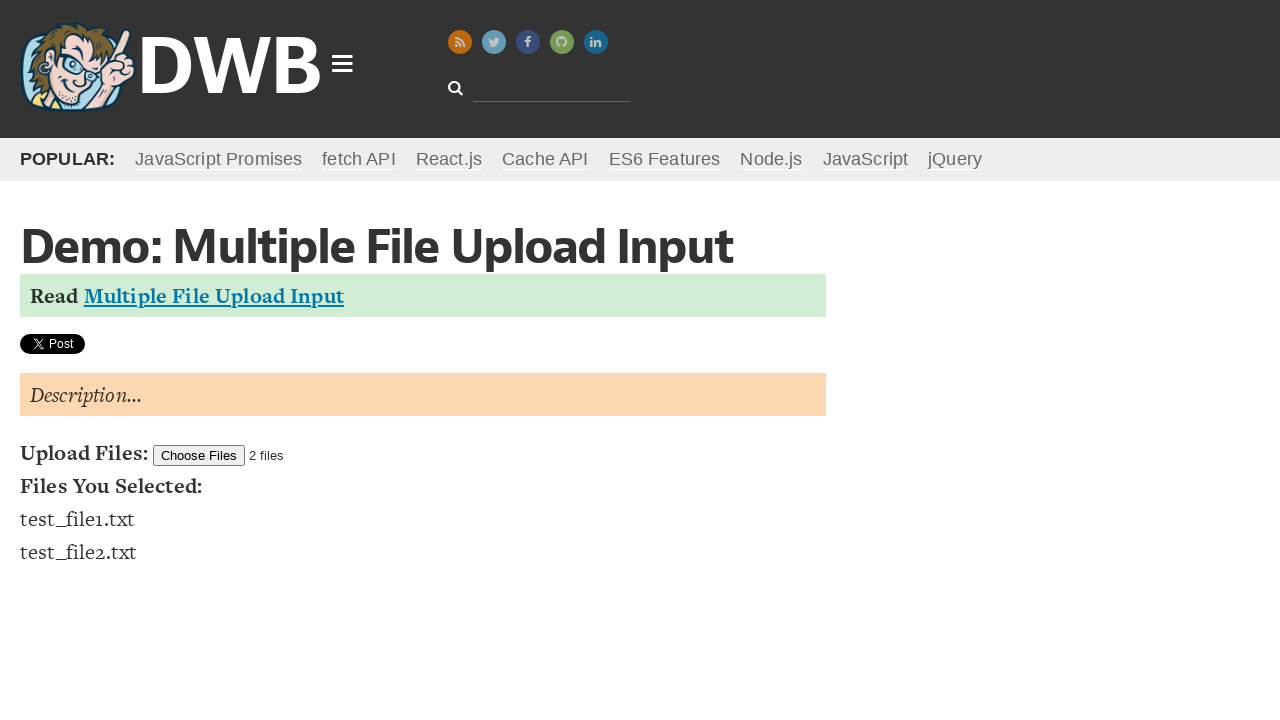

Retrieved second file name: test_file2.txt
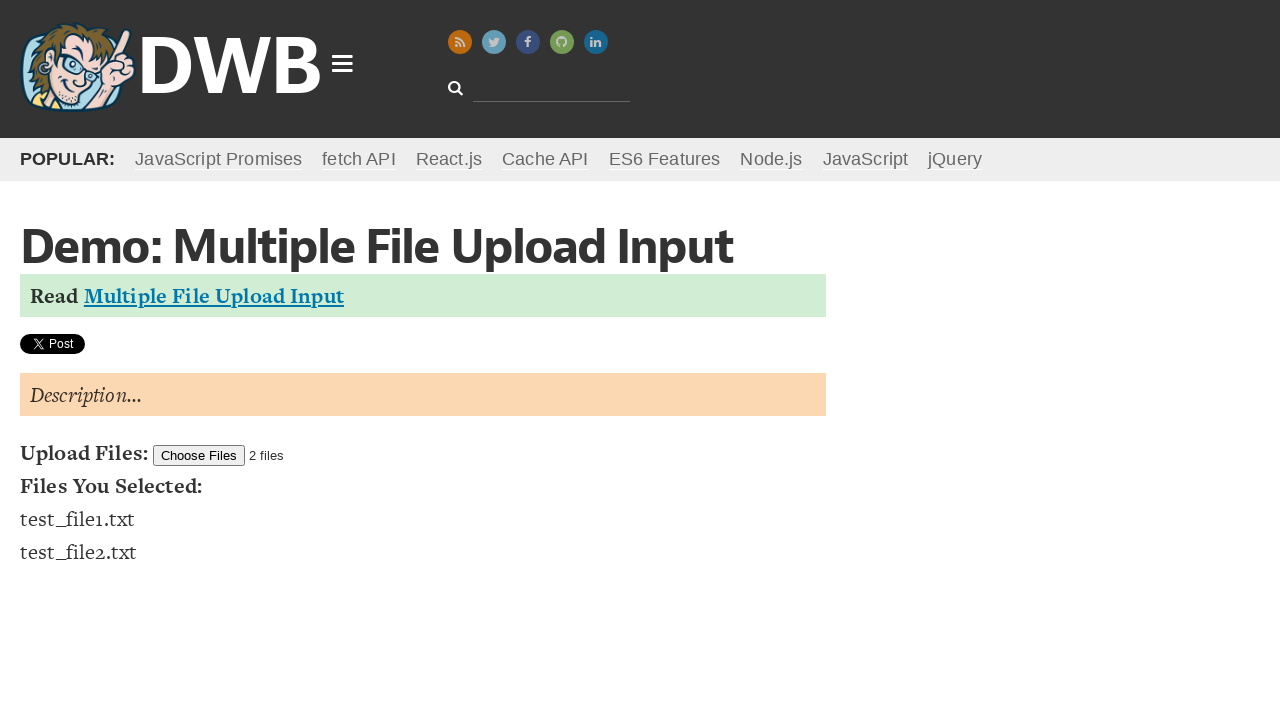

Assertion passed: first file name contains 'test_file1.txt'
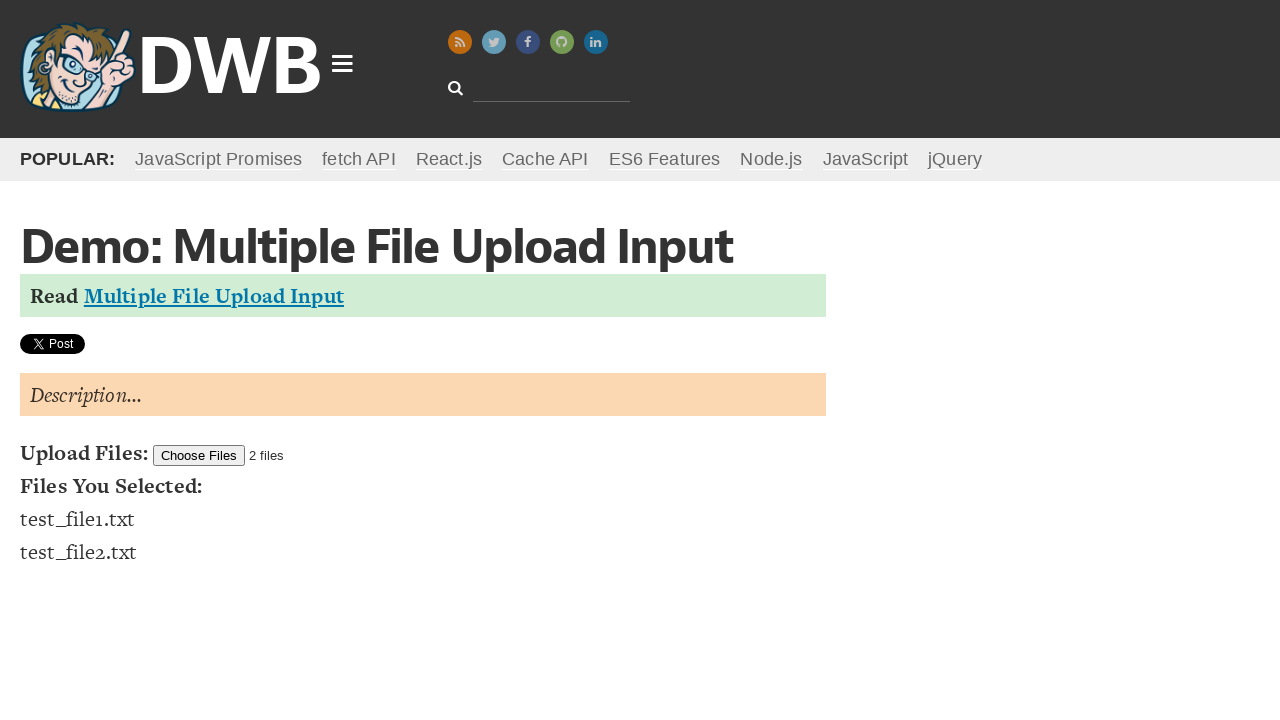

Assertion passed: second file name contains 'test_file2.txt'
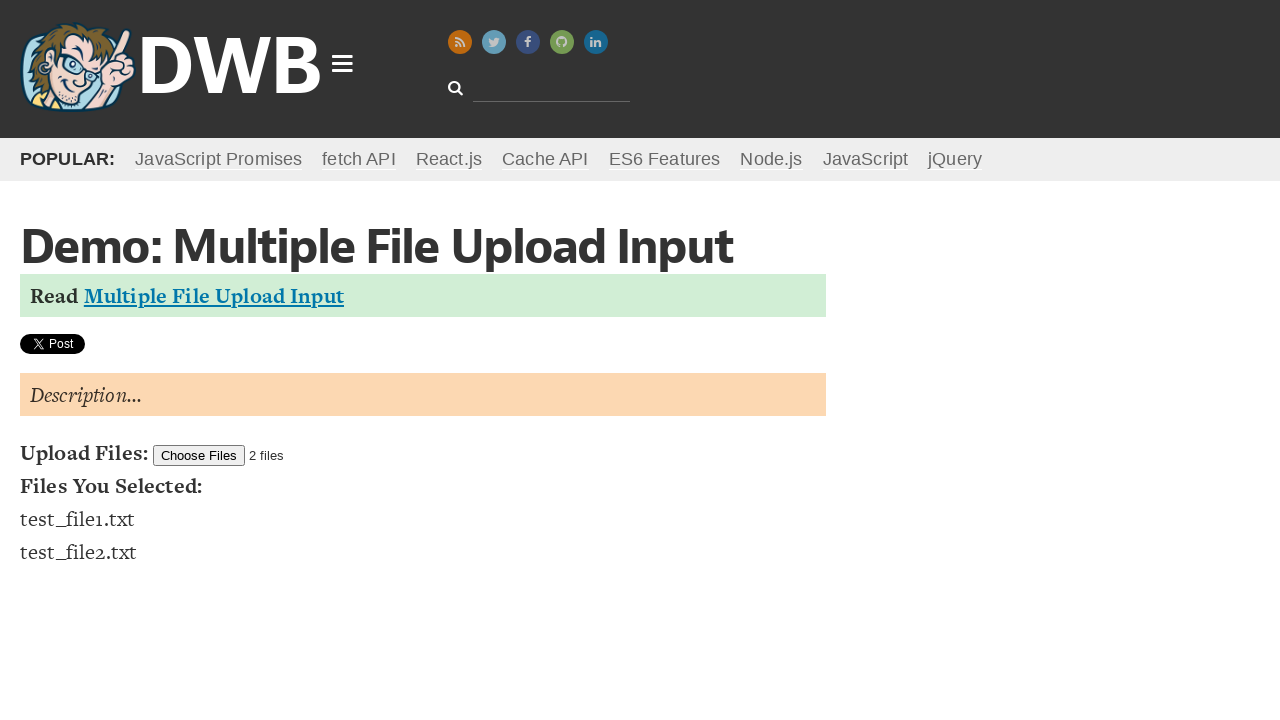

Cleaned up temporary test files
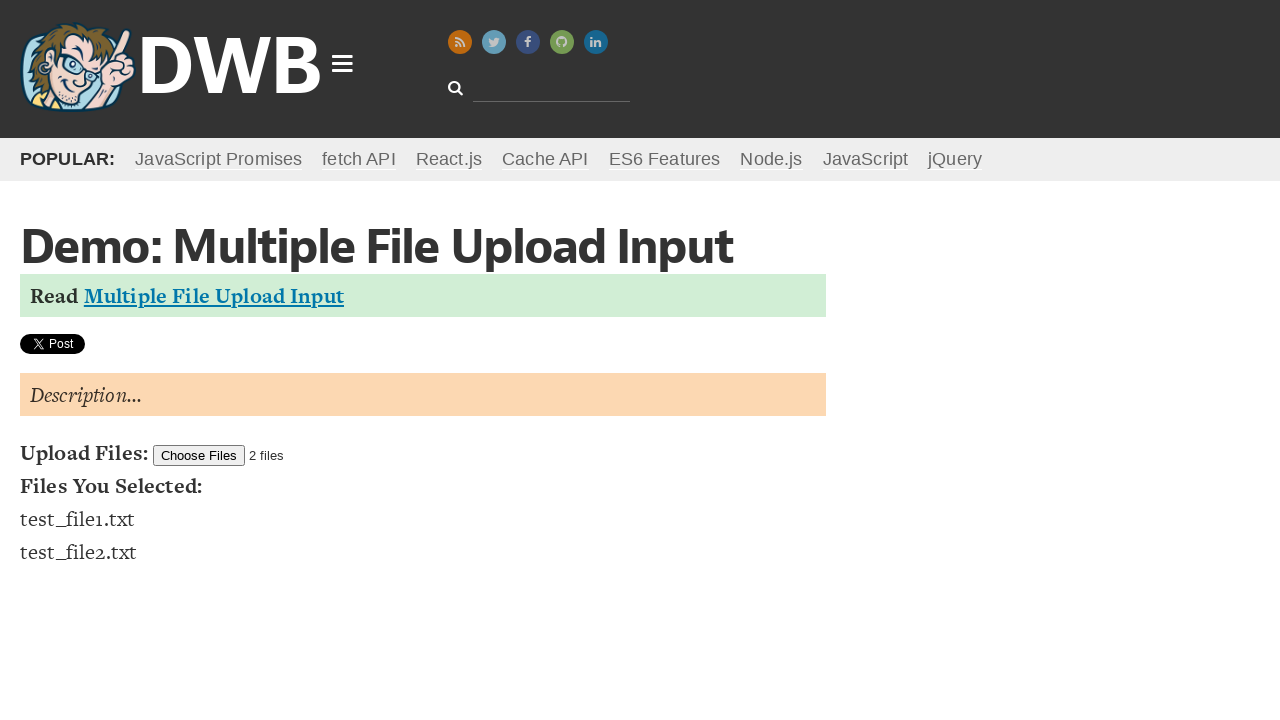

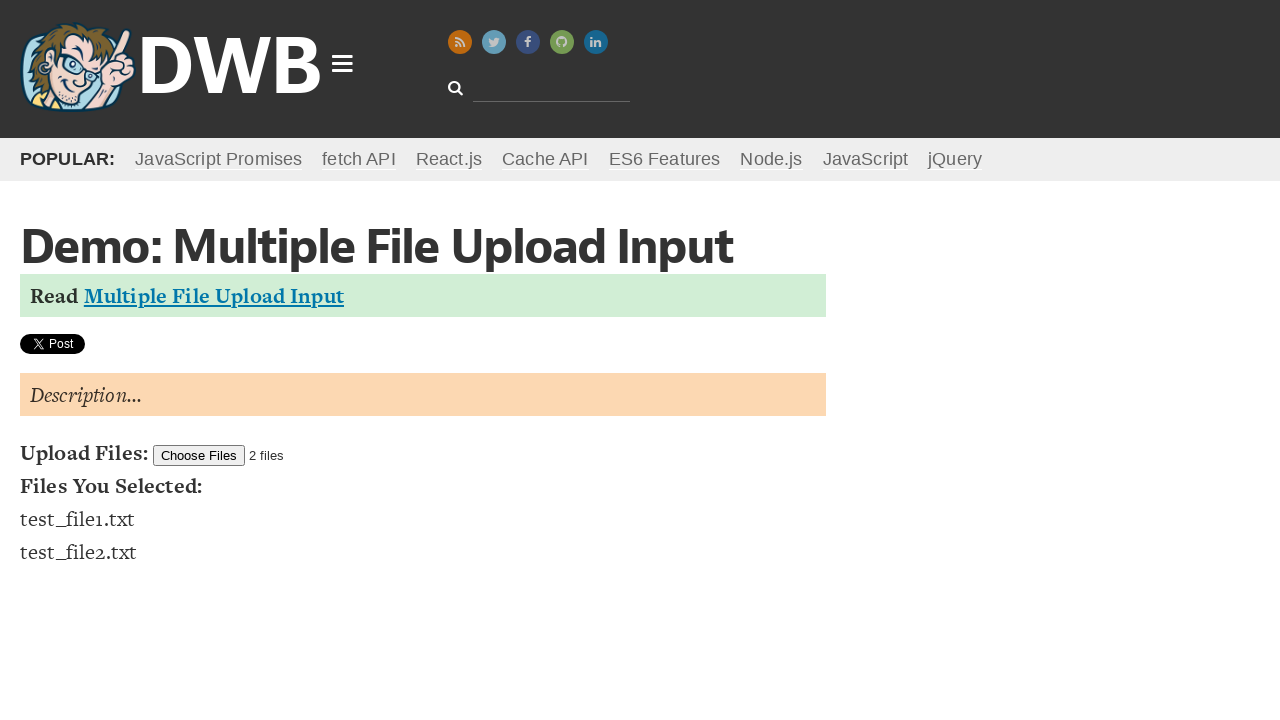